Tests the UK government holiday entitlement calculator by selecting options for a full year calculation with 5 days per week, and verifies the result shows 28 days statutory holiday entitlement.

Starting URL: https://www.gov.uk/calculate-your-holiday-entitlement/y

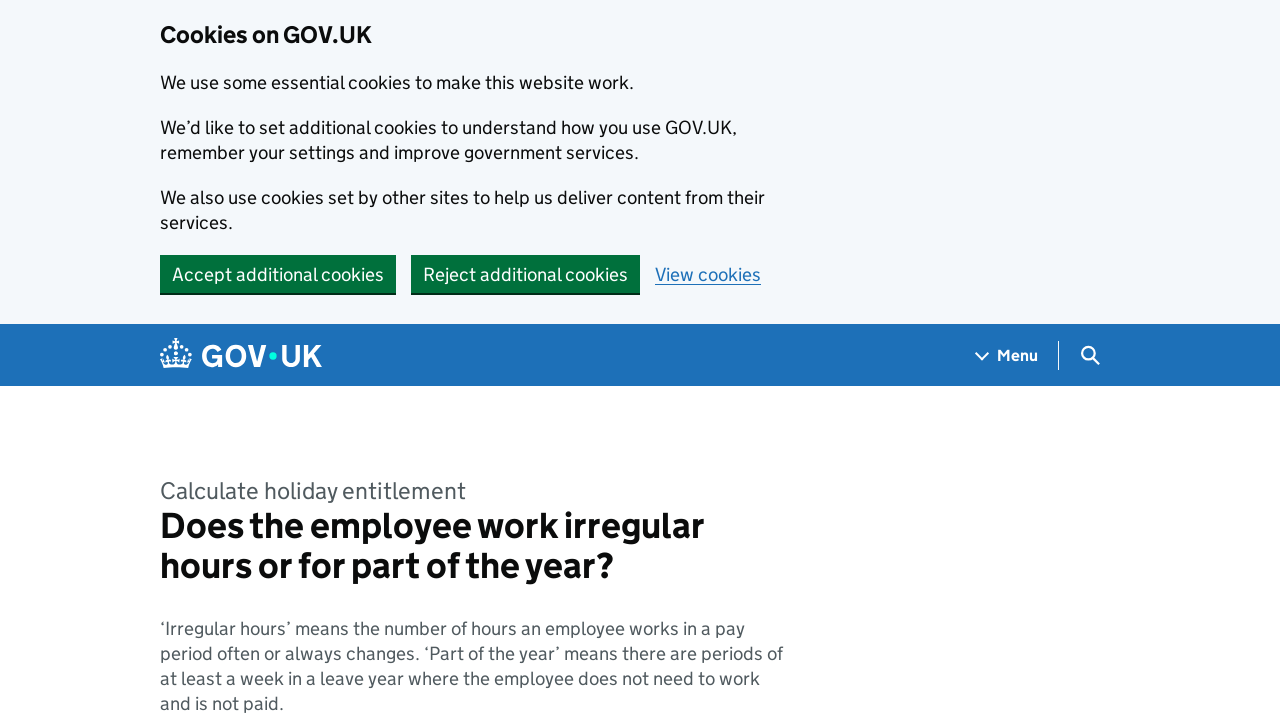

Selected first option for initial question at (182, 360) on #response-1
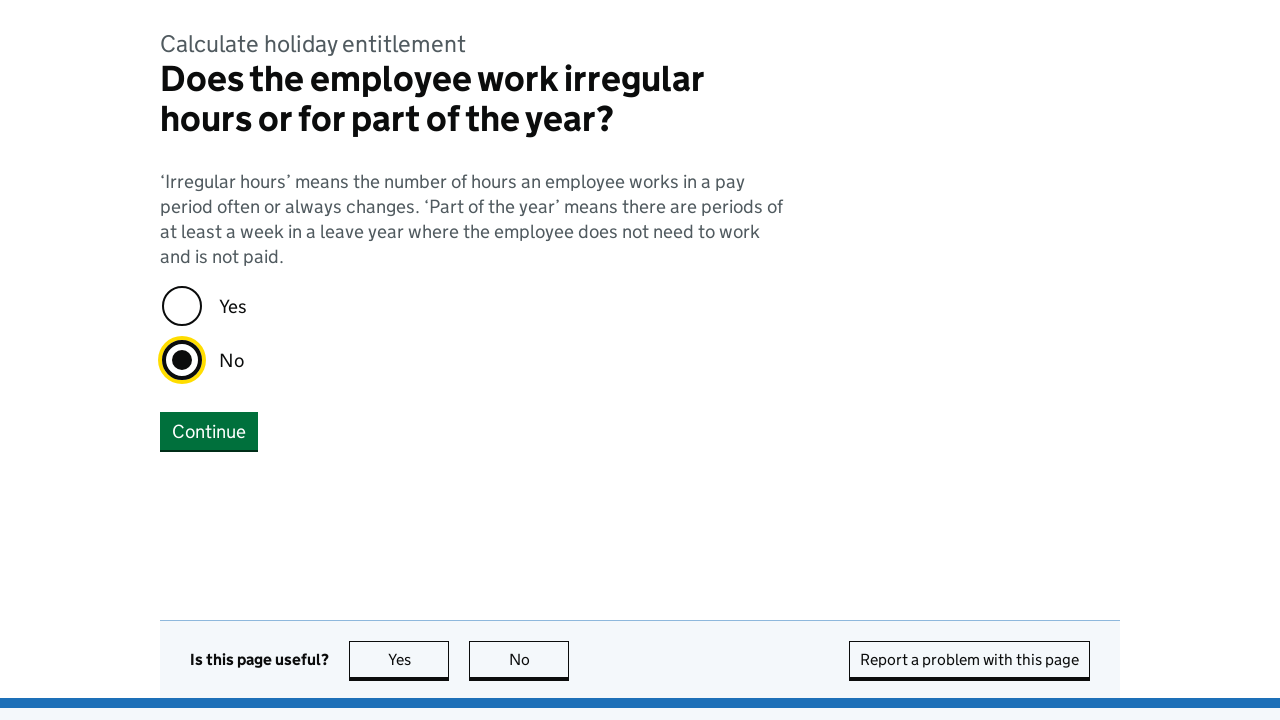

Clicked Continue button after first selection at (209, 431) on internal:role=button[name="Continue"i]
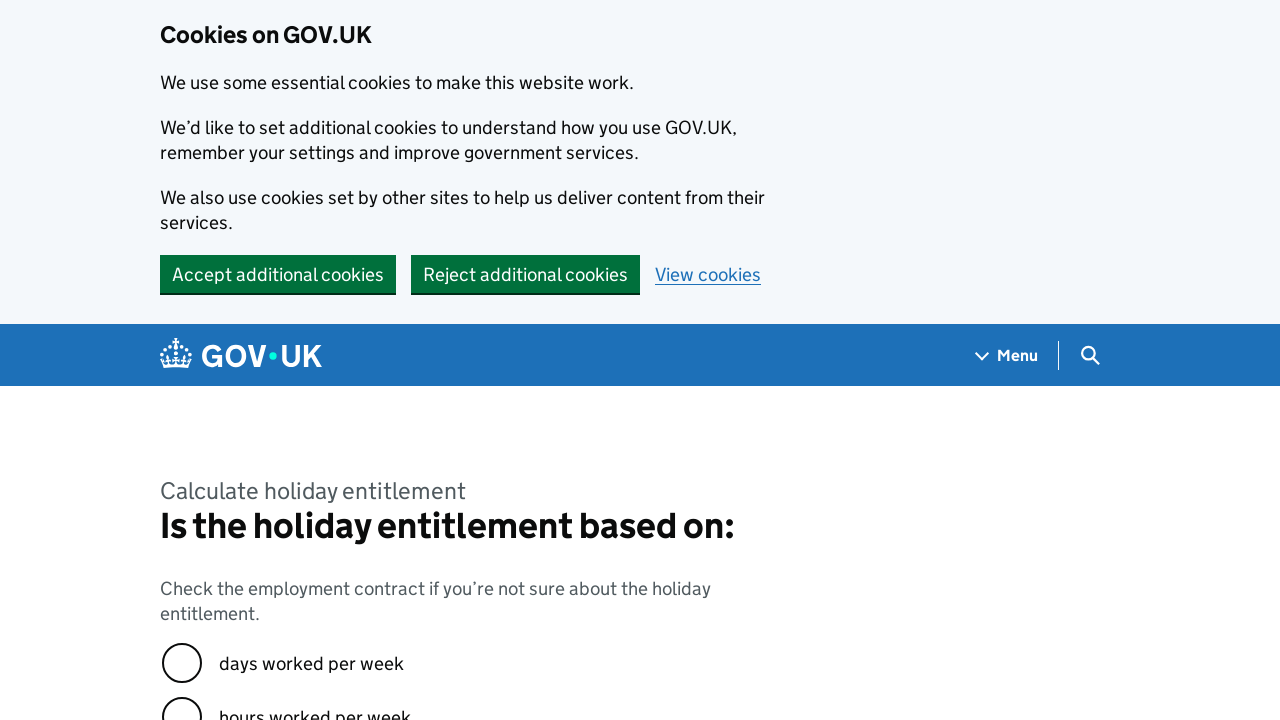

Selected first option for second question at (182, 663) on #response-0
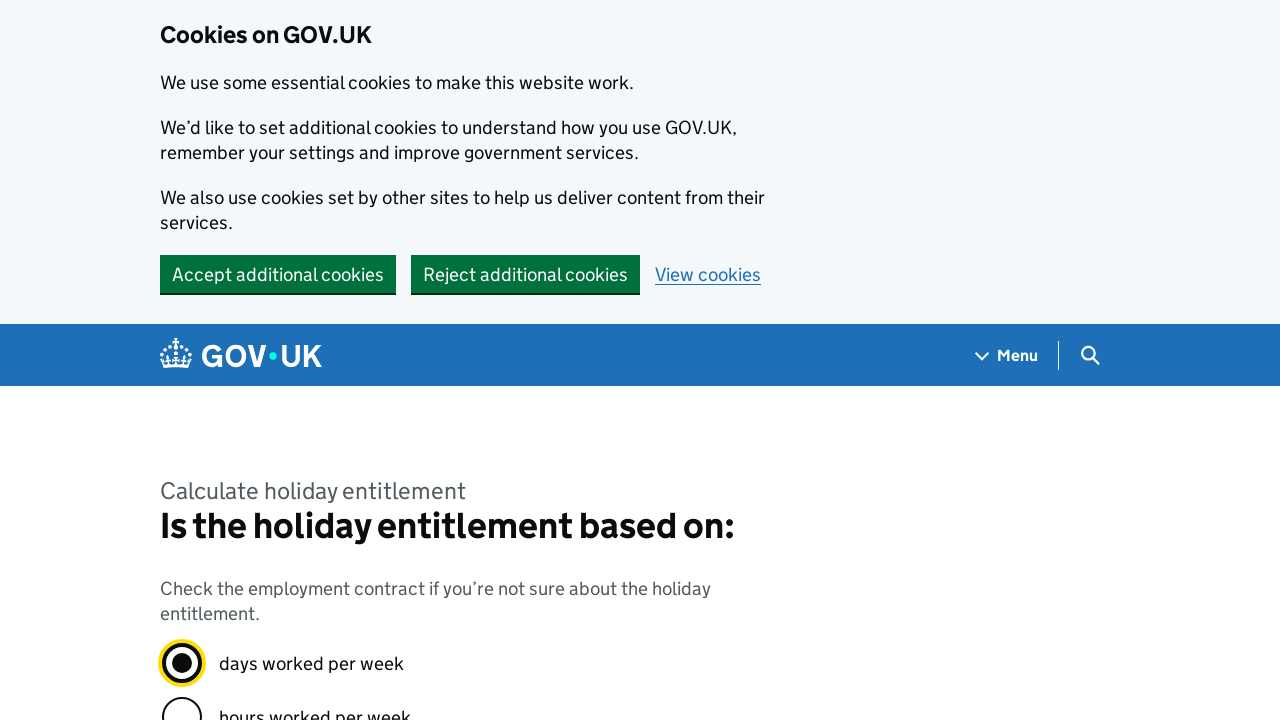

Clicked Continue button after second selection at (209, 360) on internal:role=button[name="Continue"i]
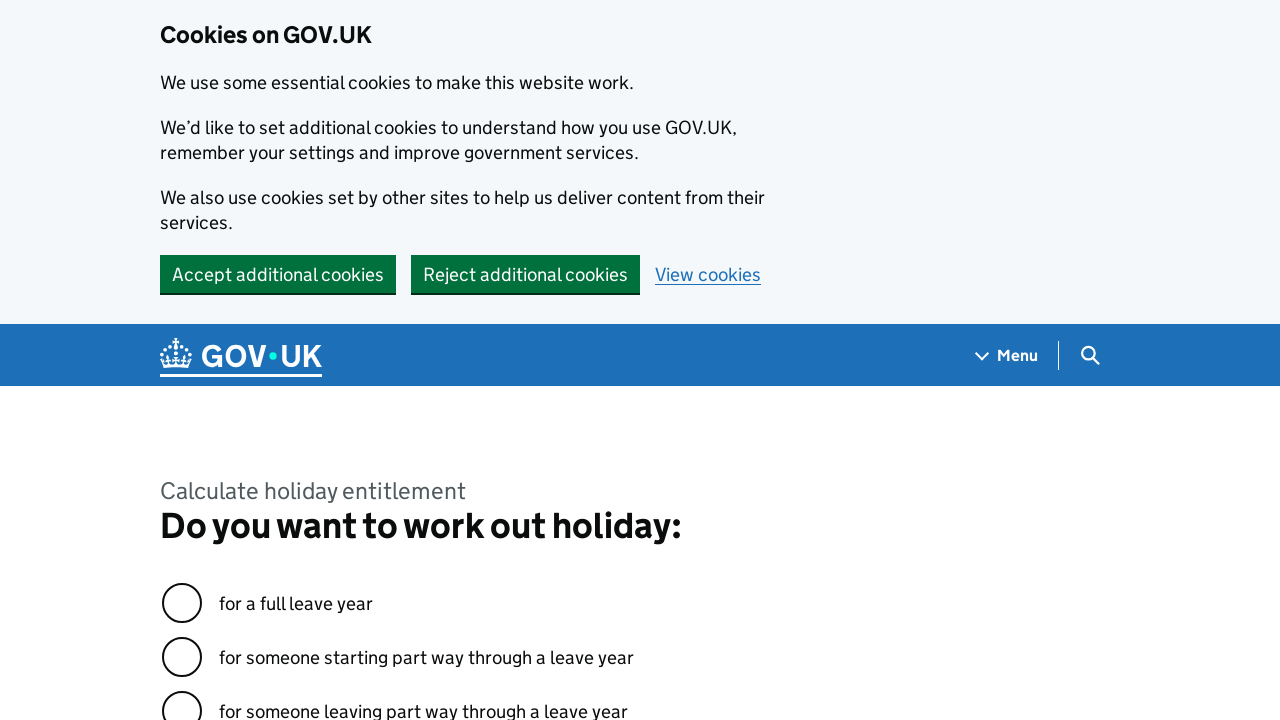

Selected first option for third question at (182, 603) on #response-0
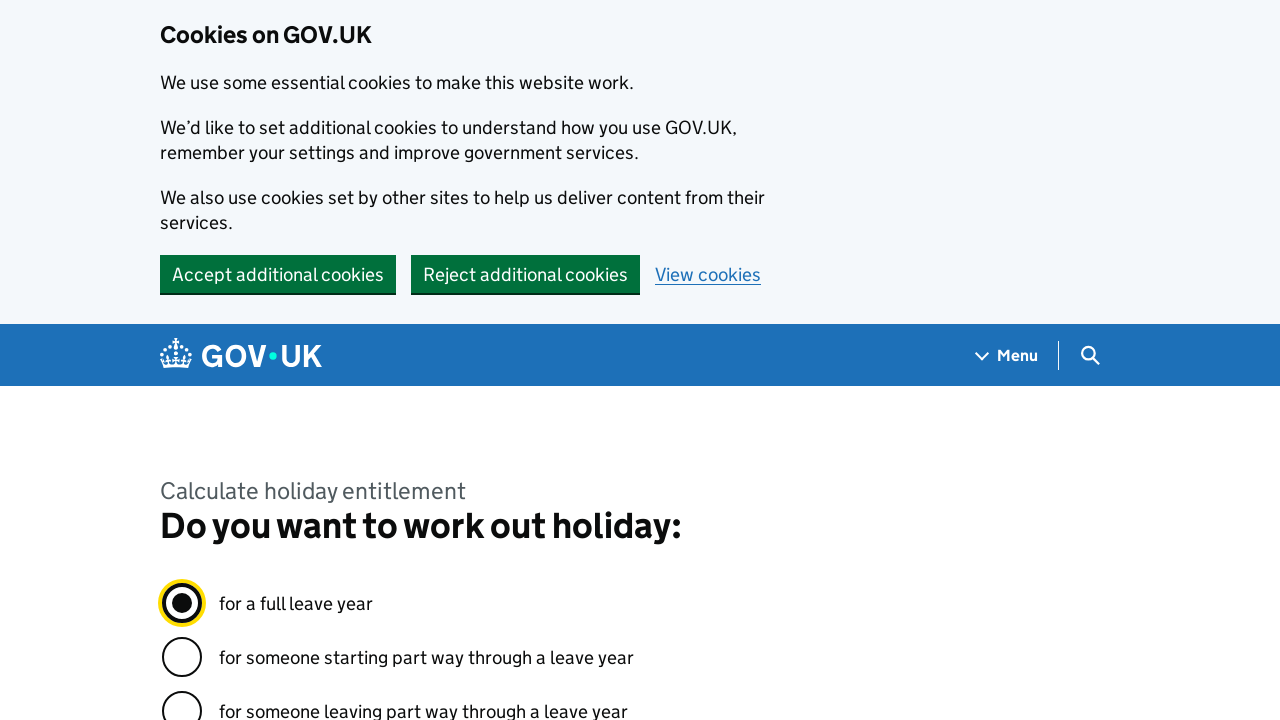

Clicked Continue button after third selection at (209, 360) on internal:role=button[name="Continue"i]
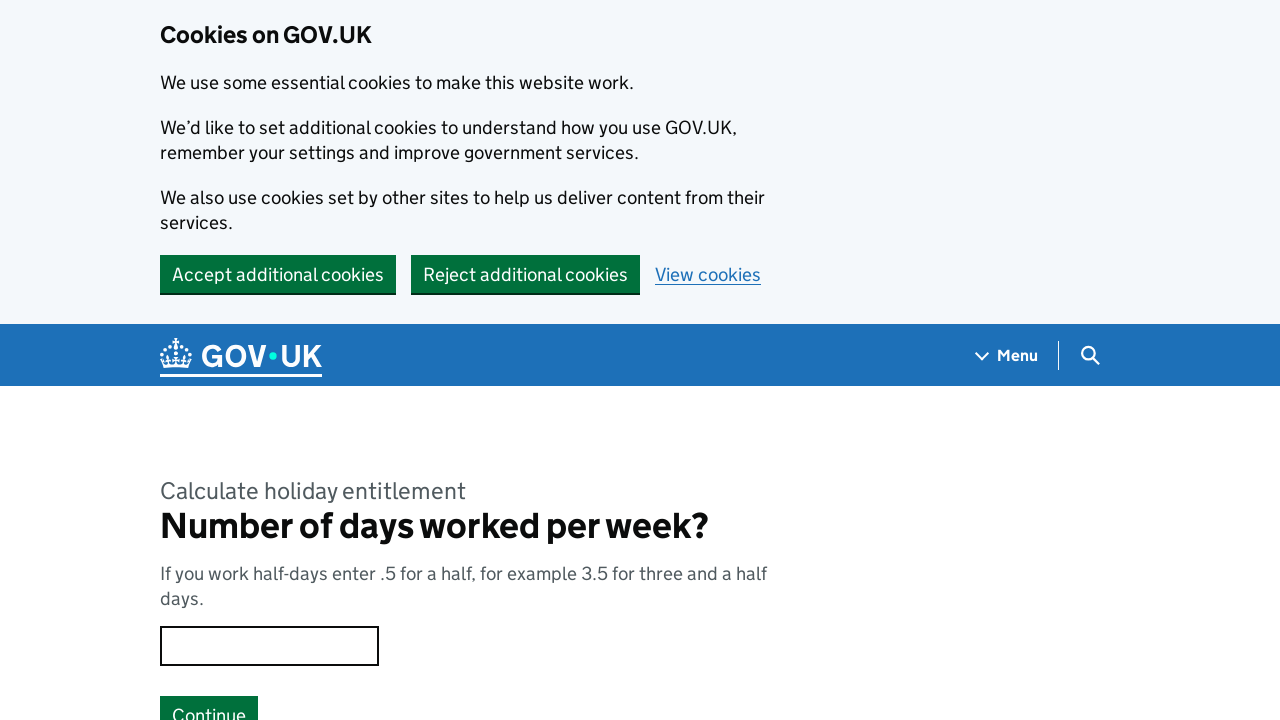

Entered 5 days per week on #response
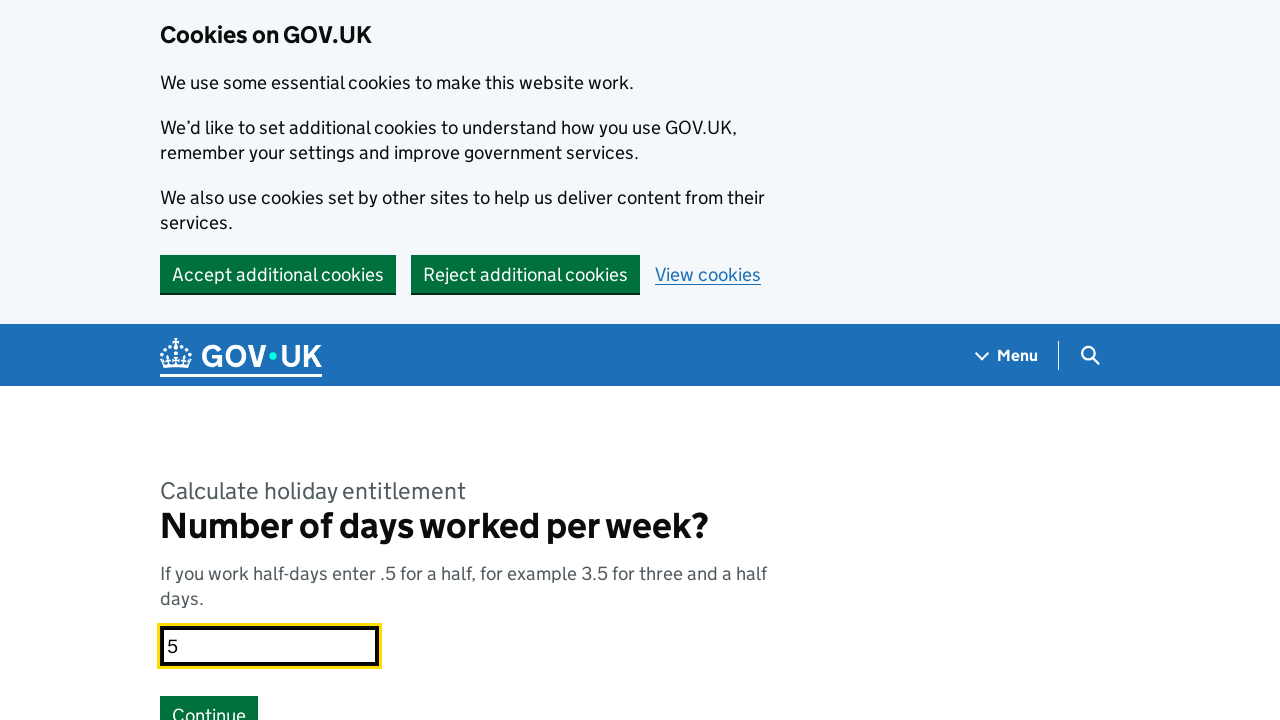

Clicked Continue button after entering work days at (209, 701) on internal:role=button[name="Continue"i]
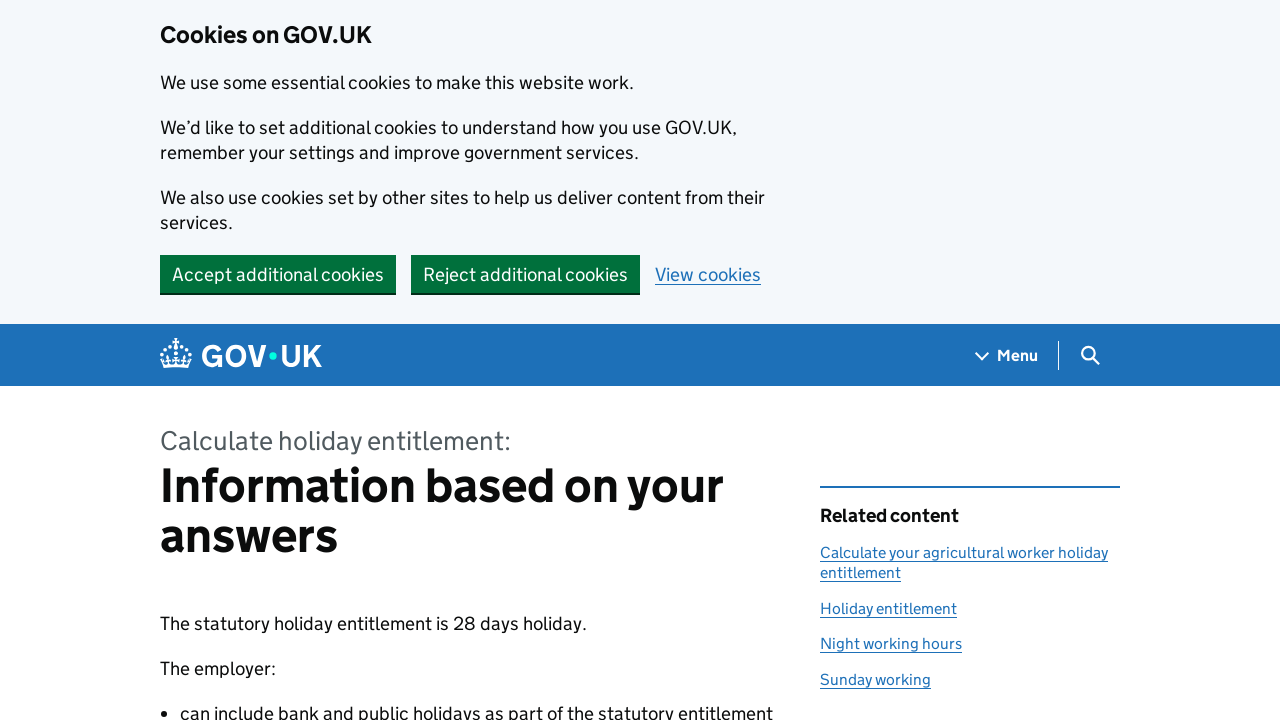

Verified result shows 28 days statutory holiday entitlement
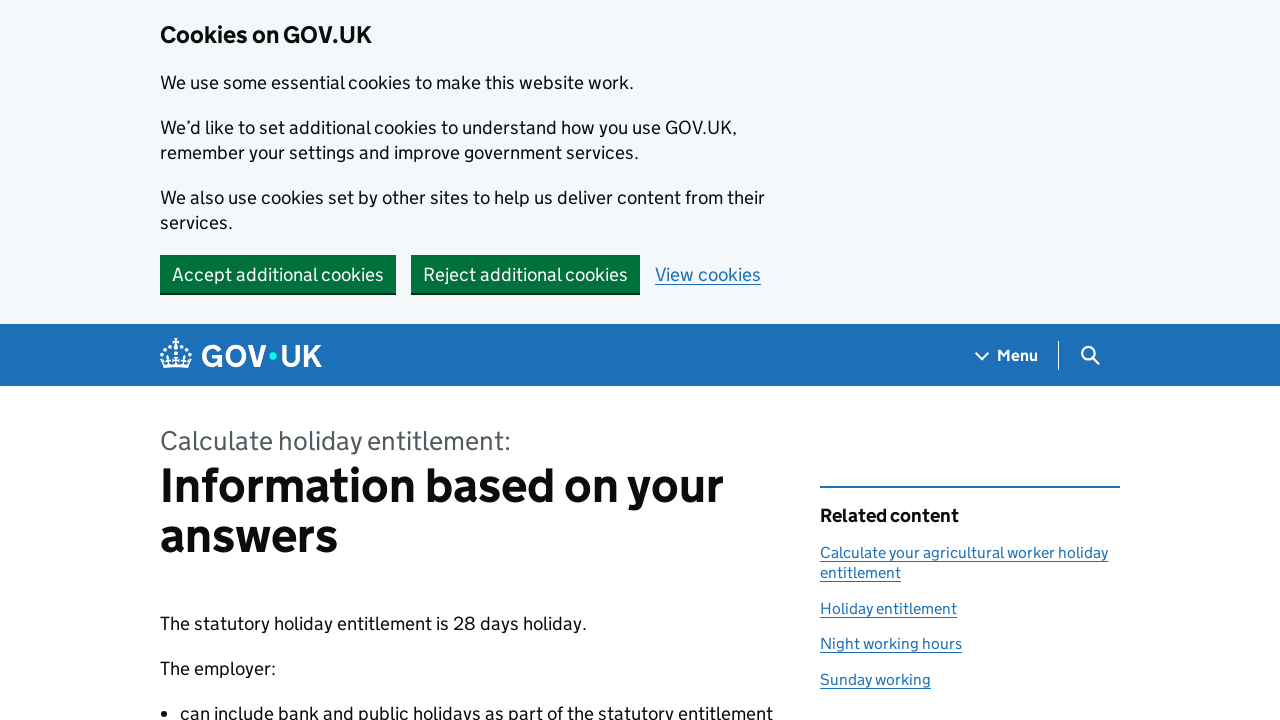

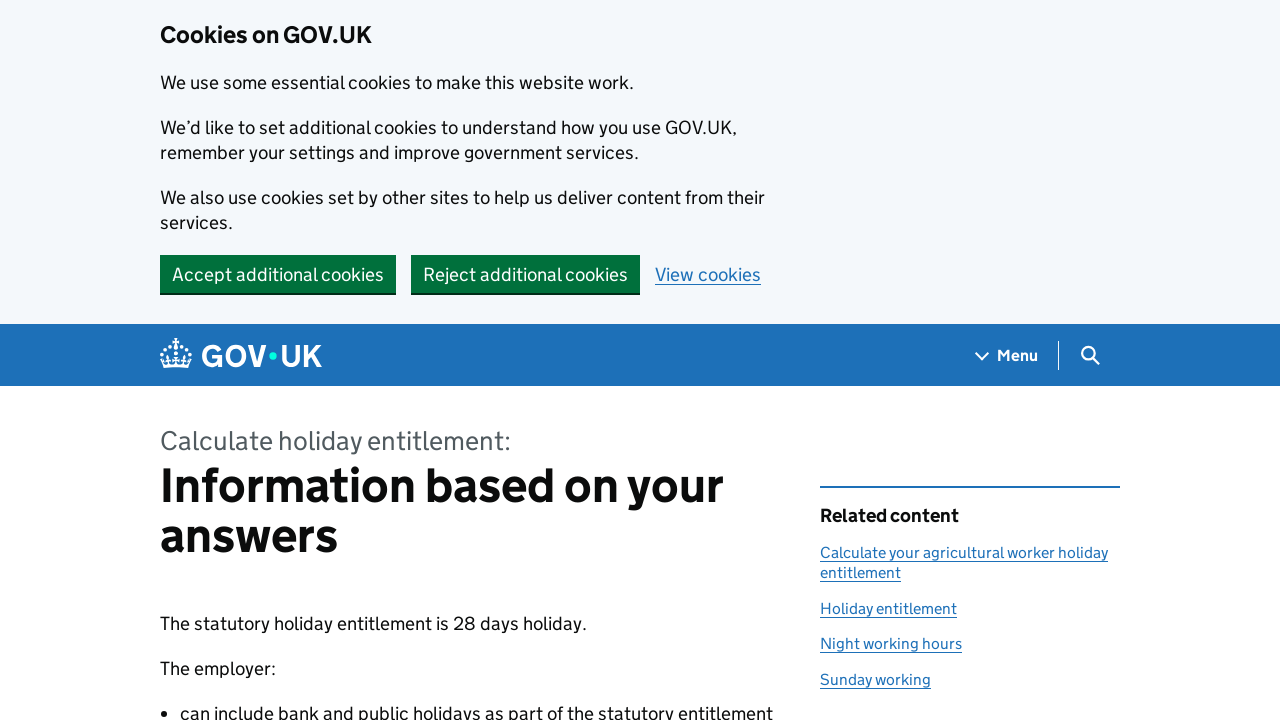